Tests checkbox operations by clicking to check the first checkbox (initially unchecked) and clicking to uncheck the second checkbox (initially checked), then verifying their states.

Starting URL: http://the-internet.herokuapp.com/checkboxes

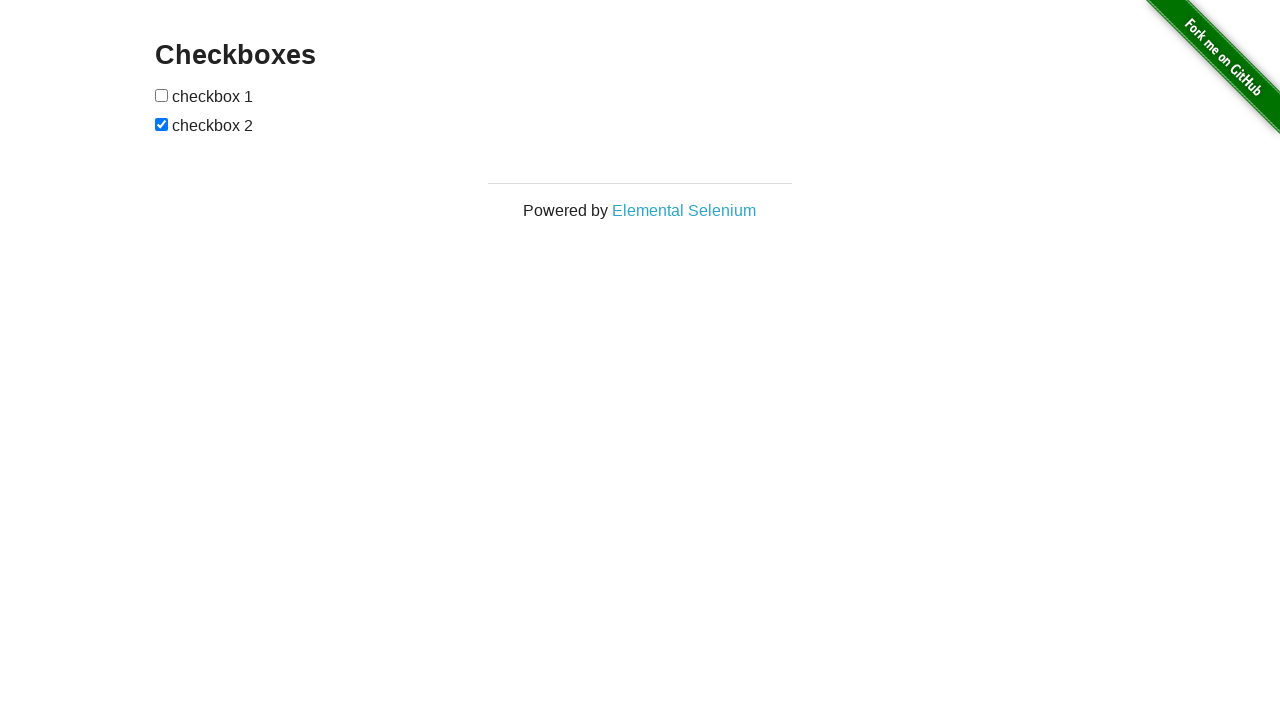

Located all checkbox inputs in the form
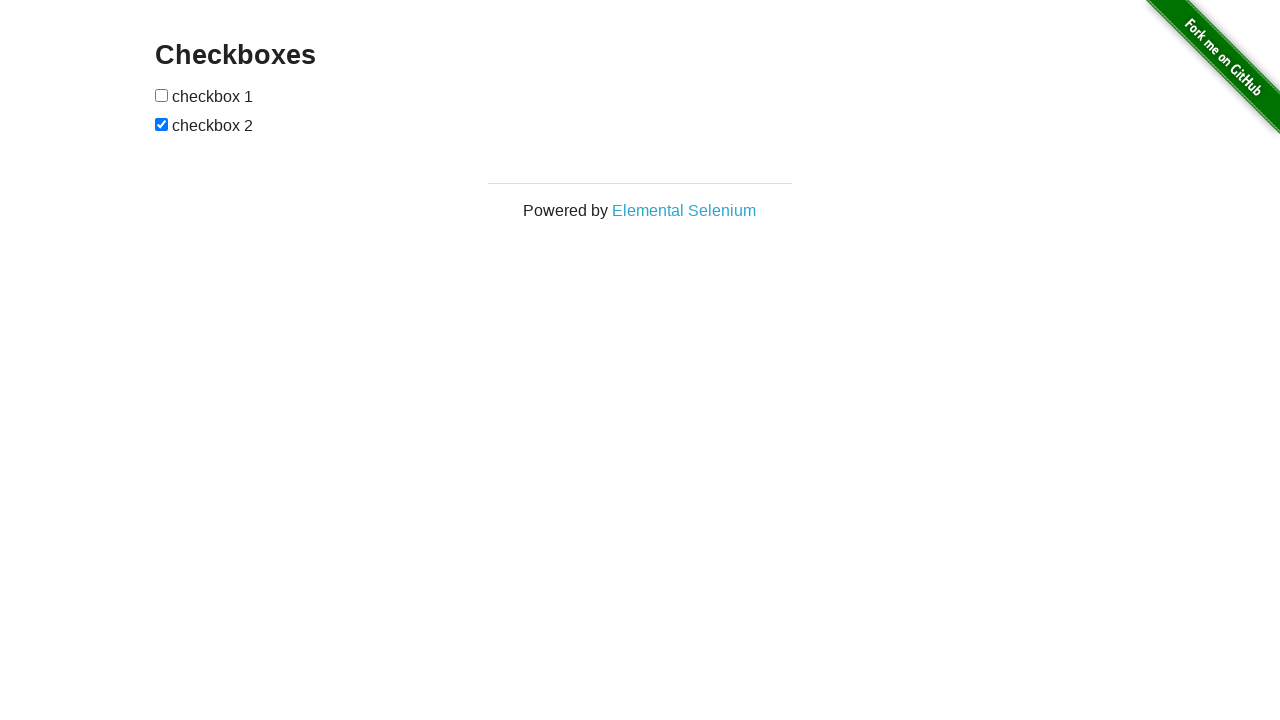

Clicked the first checkbox to check it at (162, 95) on form input[type='checkbox'] >> nth=0
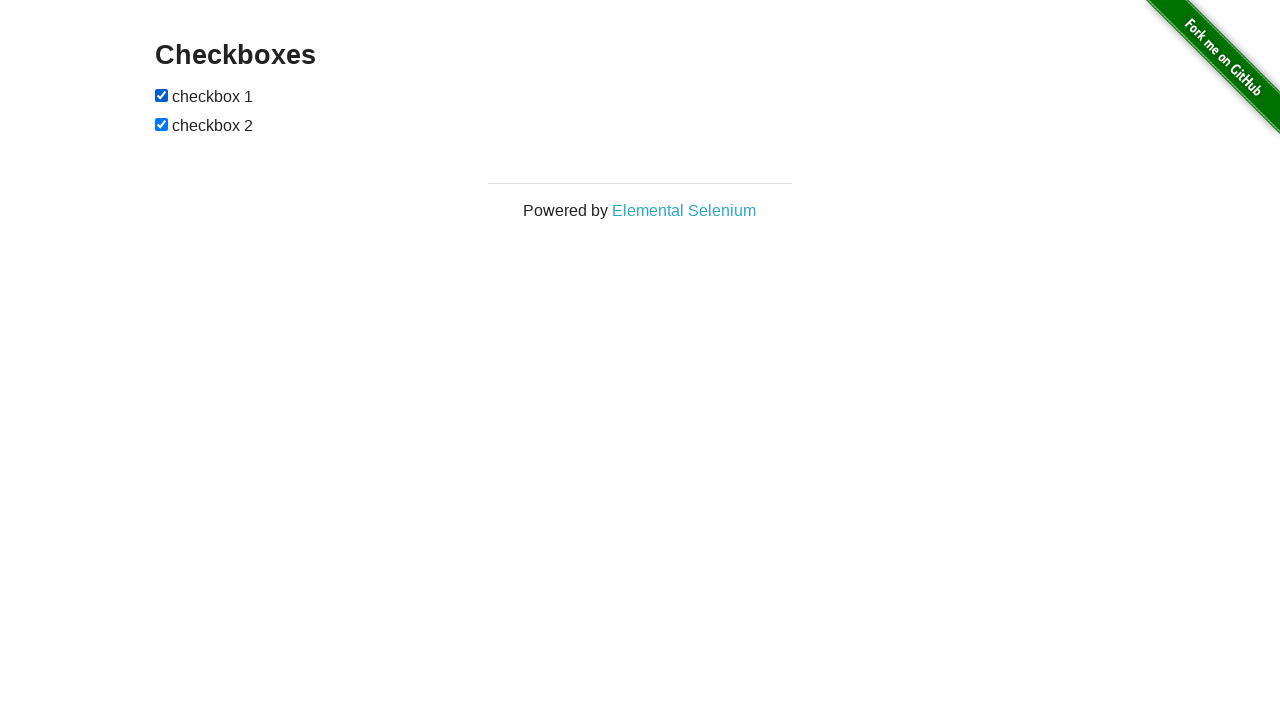

Verified first checkbox is now checked
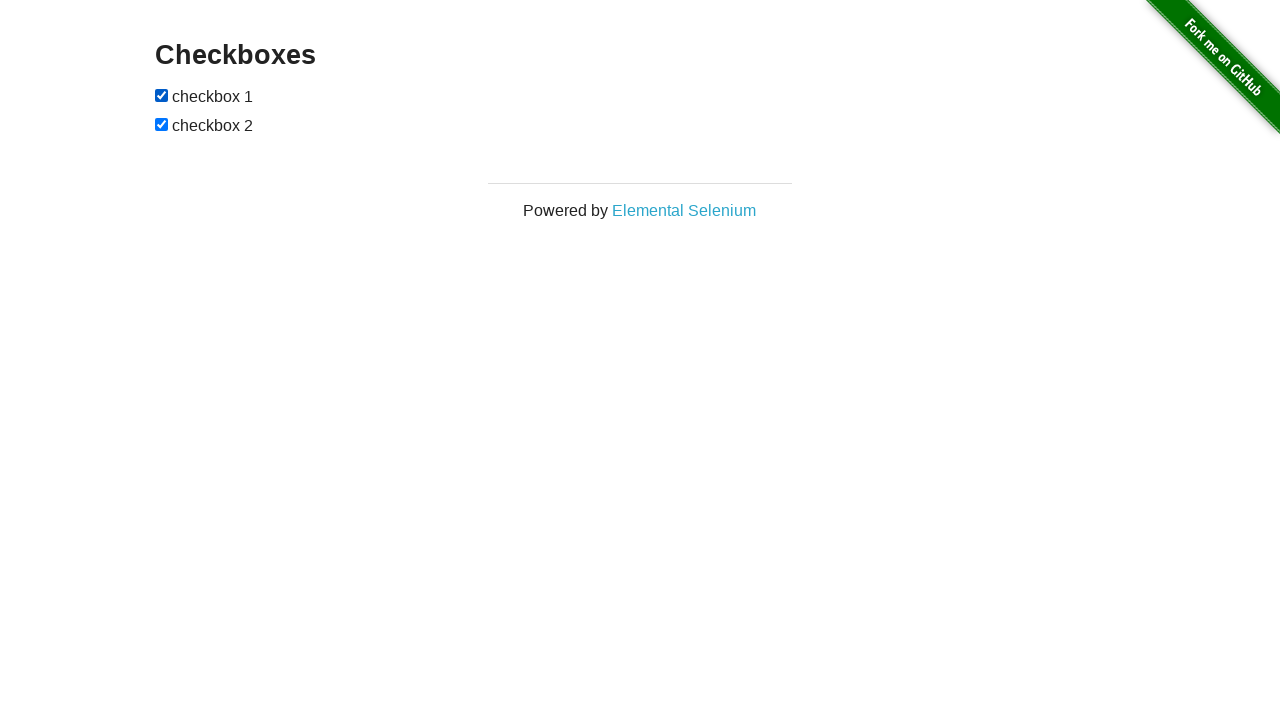

Clicked the second checkbox to uncheck it at (162, 124) on form input[type='checkbox'] >> nth=1
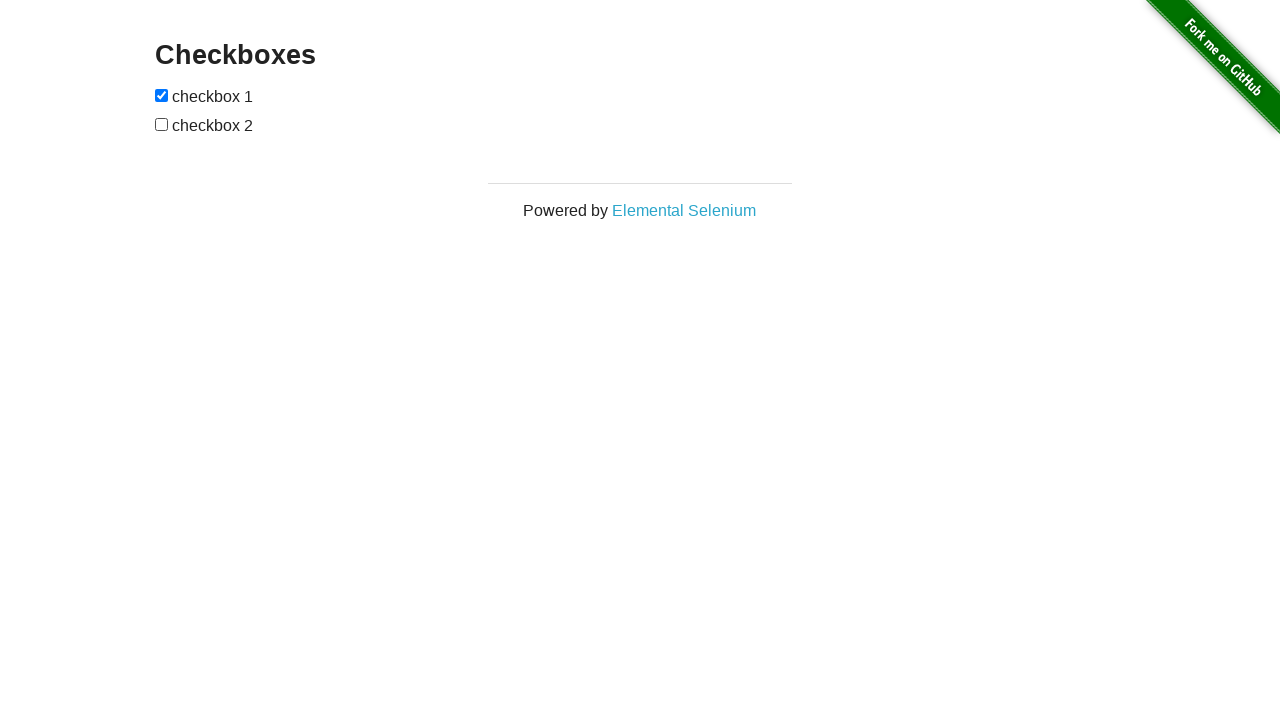

Verified second checkbox is now unchecked
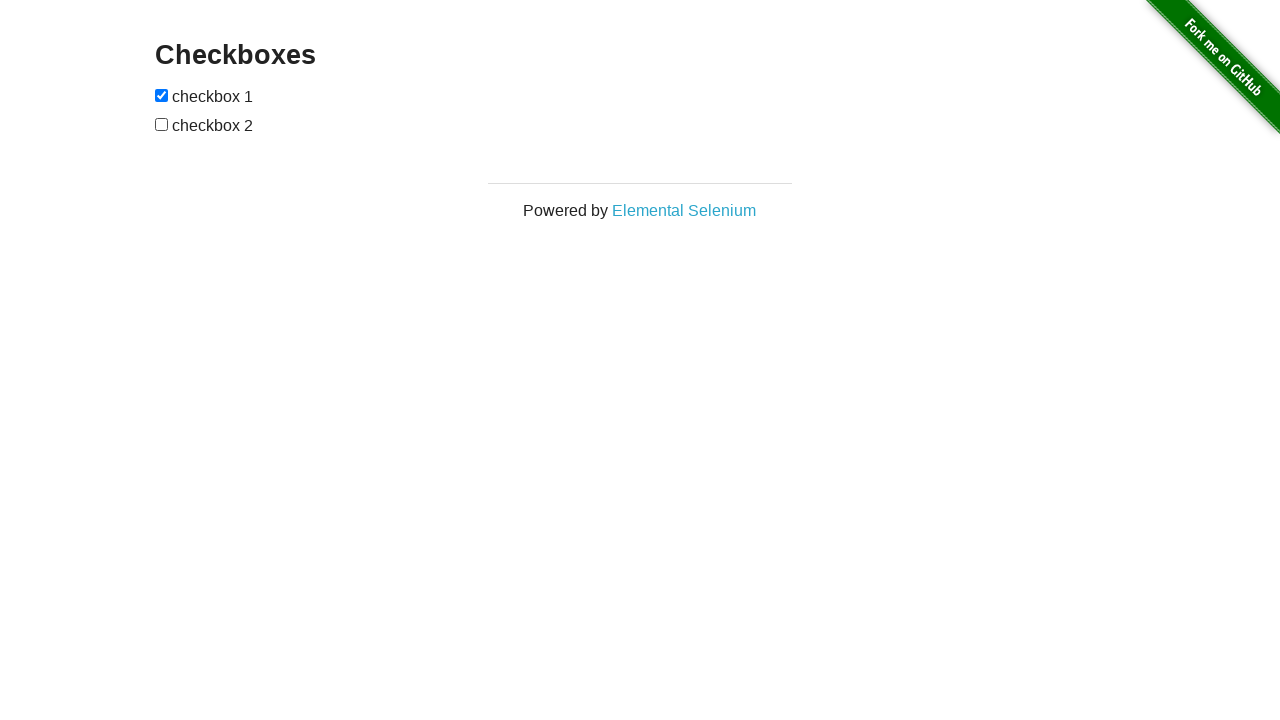

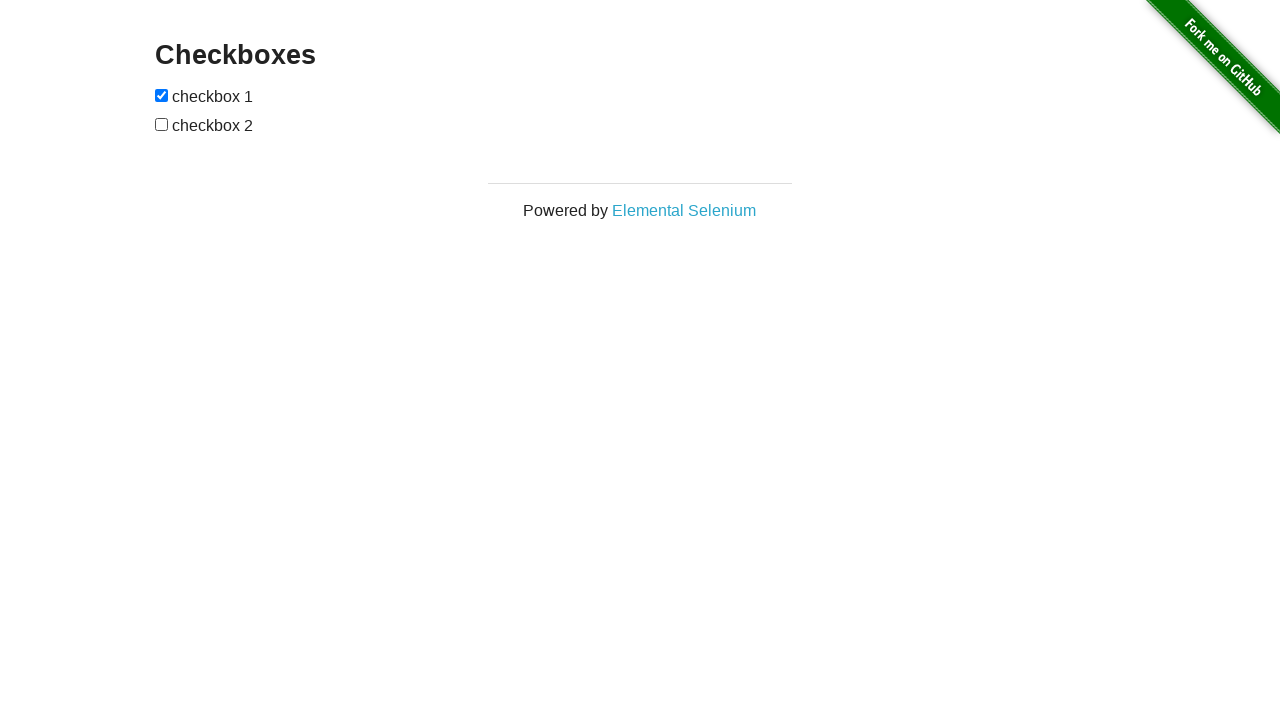